Tests login form validation by entering a username, entering then clearing the password field, clicking login, and verifying the "Password is required" error message appears

Starting URL: https://www.saucedemo.com/

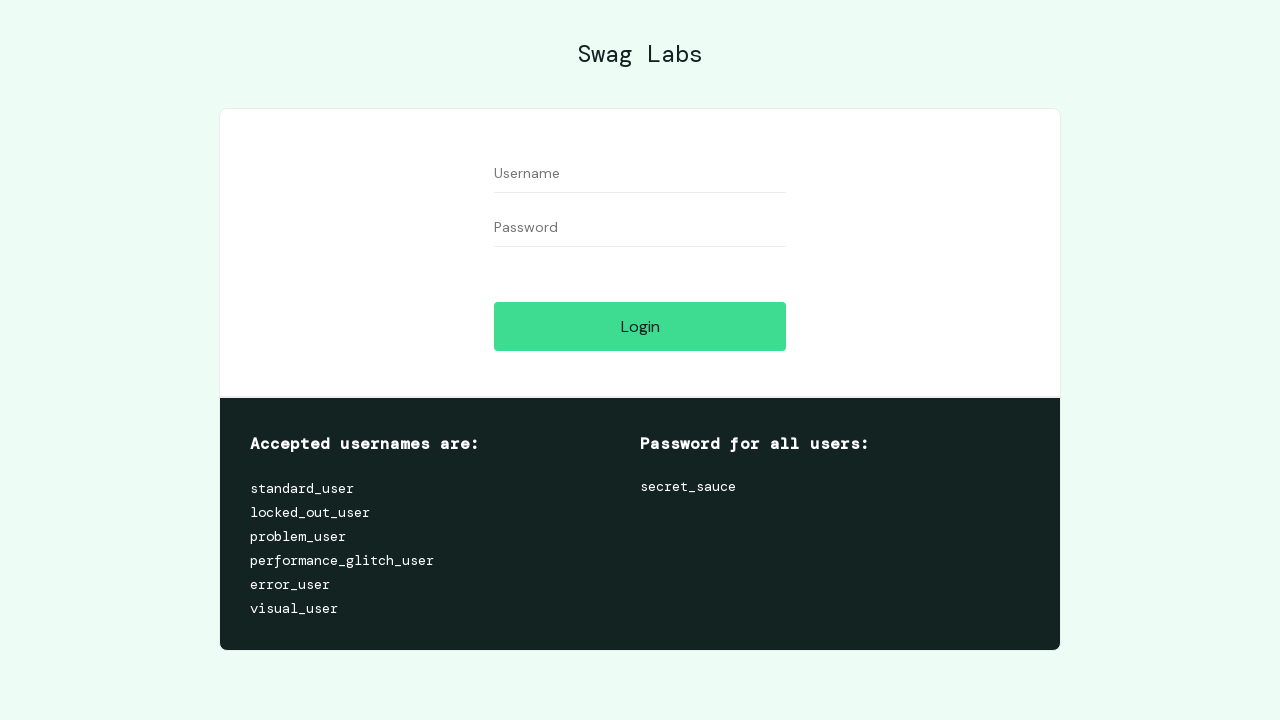

Entered 'standard_user' into the Username field on //input[@id='user-name']
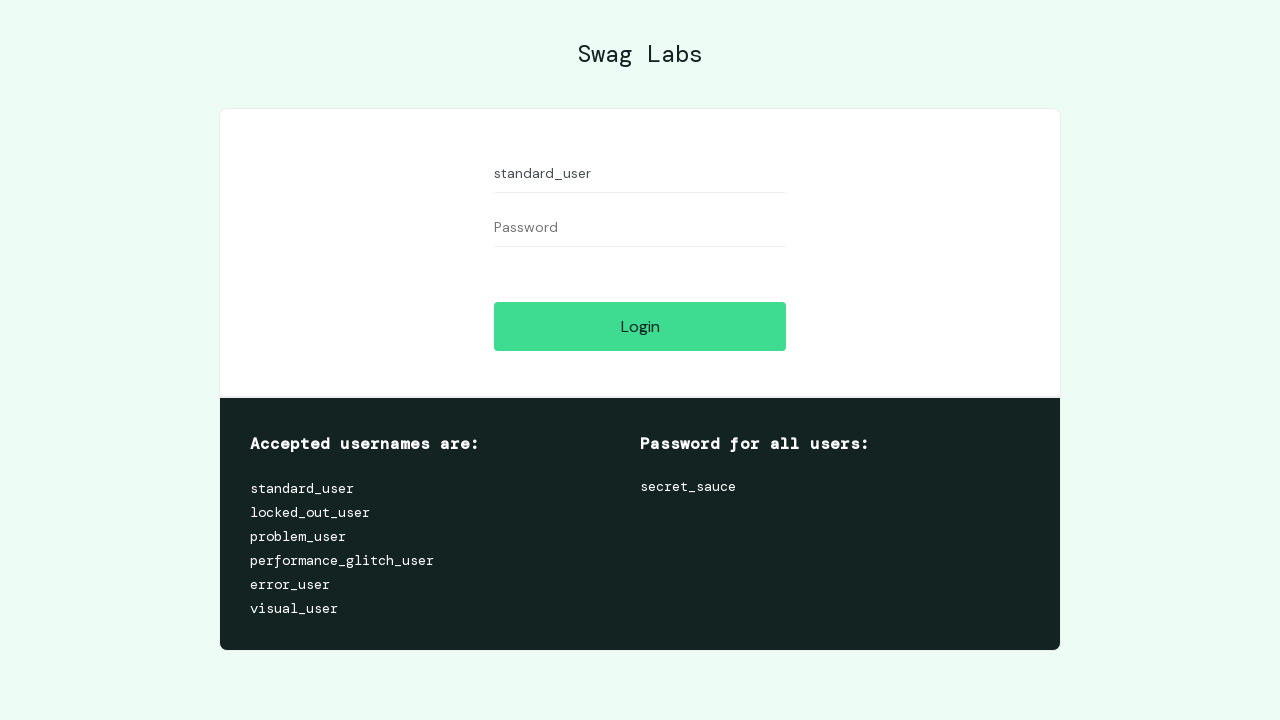

Entered 'secret_sauce' into the Password field on //input[@id='password']
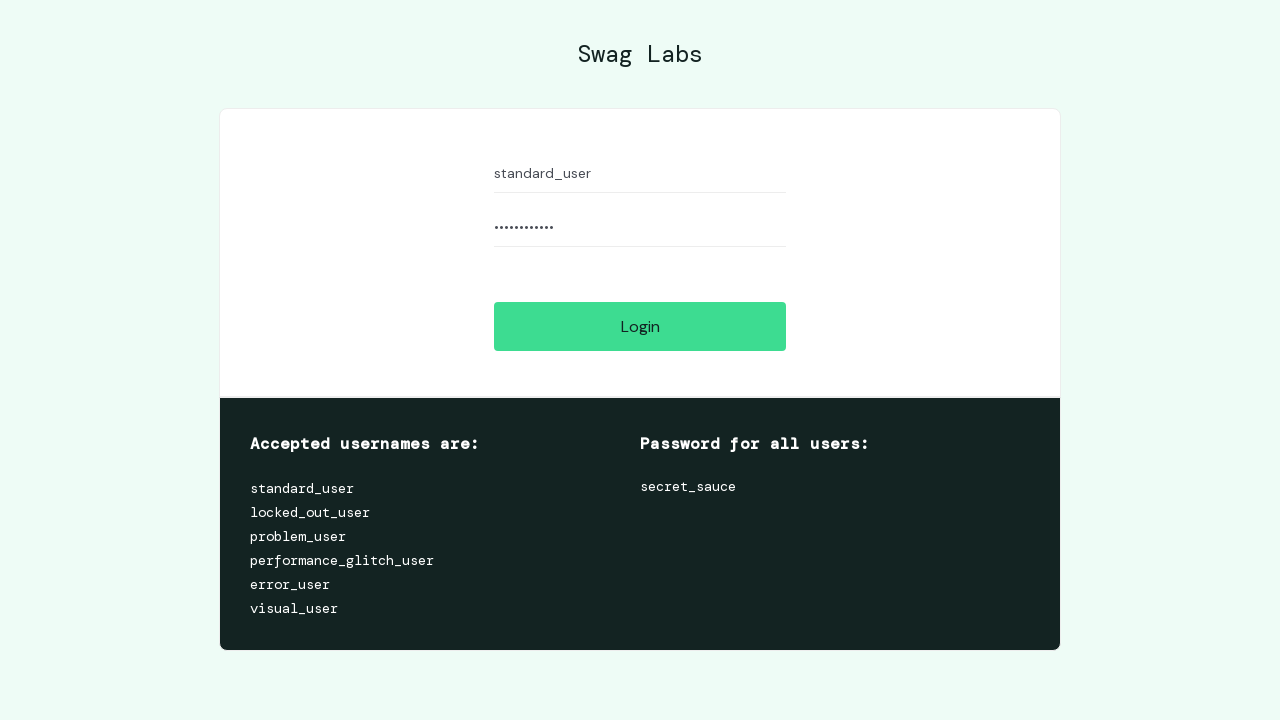

Cleared the Password field on //input[@id='password']
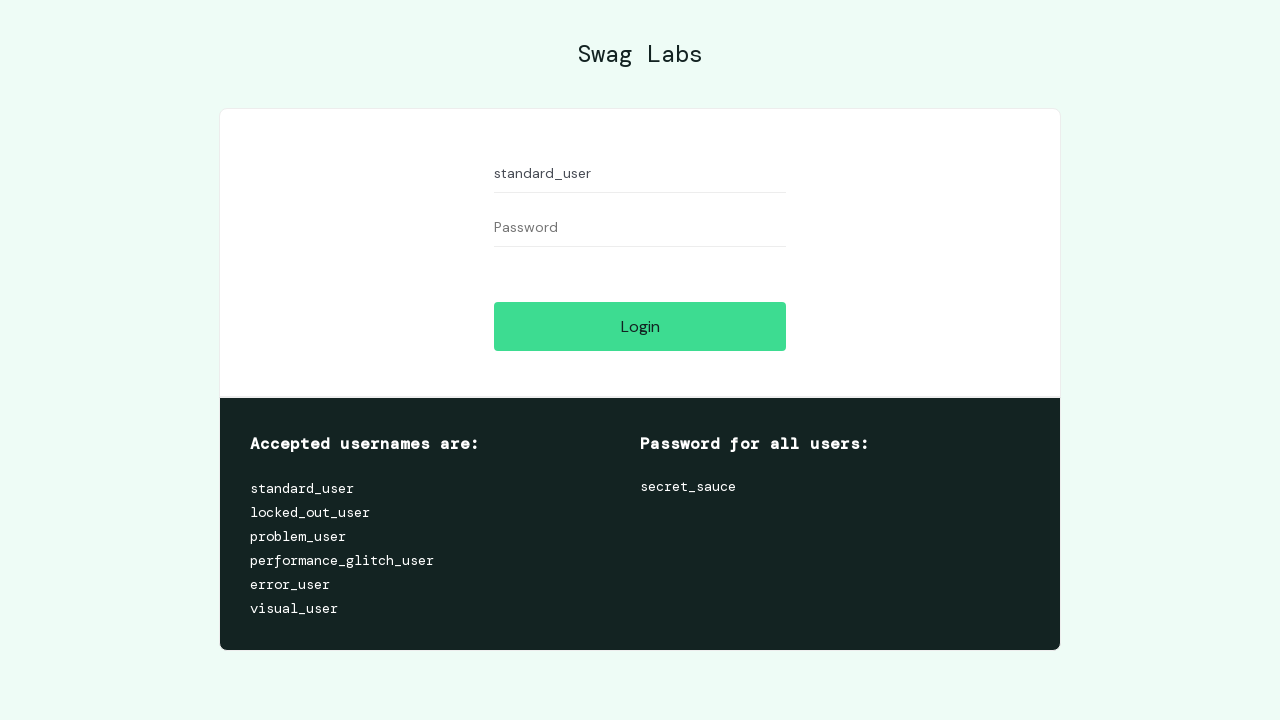

Clicked the Login button at (640, 326) on xpath=//input[@id='login-button']
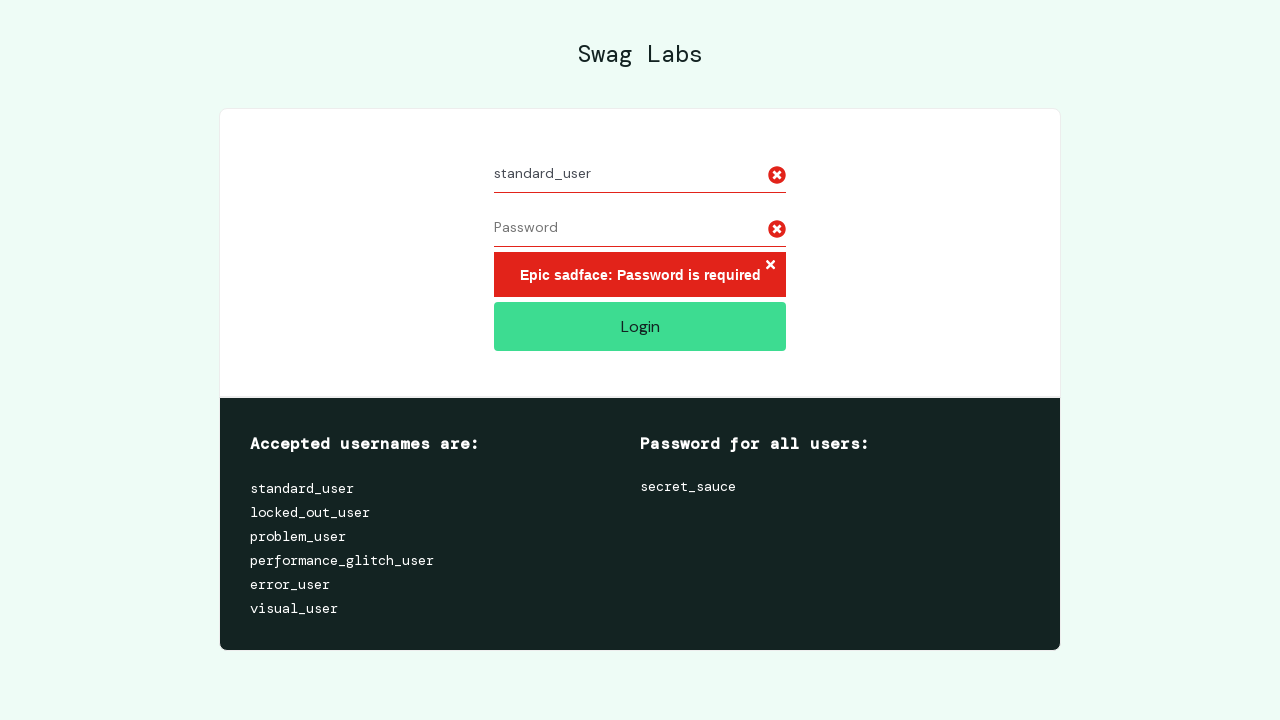

Verified 'Password is required' error message is displayed
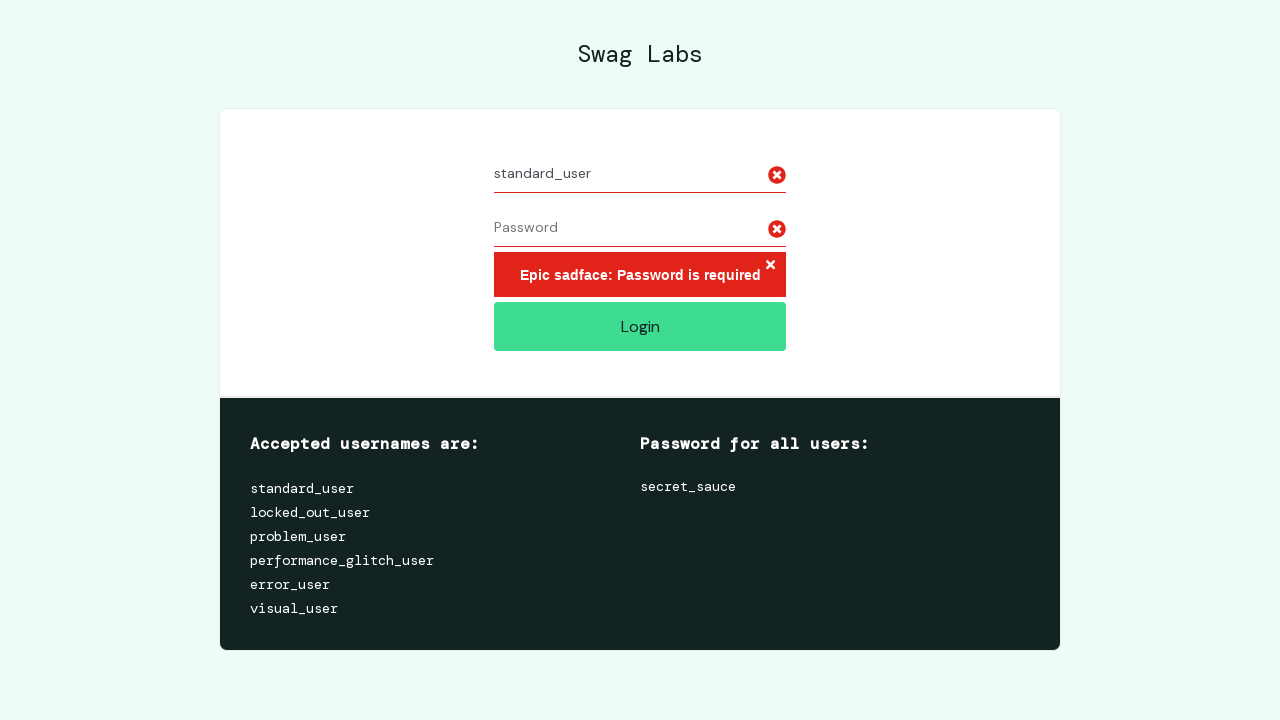

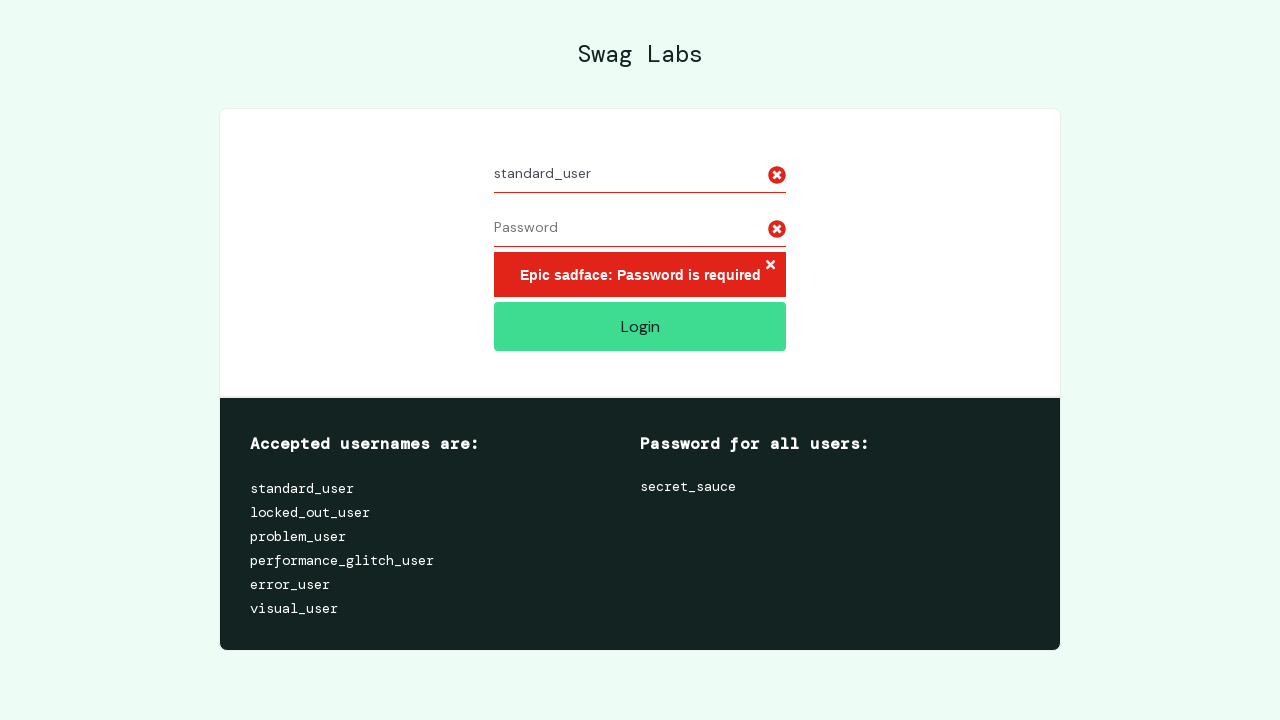